Tests the delete customer functionality by navigating to the Customers tab, analyzing customer names to find one with length closest to the average, and deleting that customer.

Starting URL: https://www.globalsqa.com/angularJs-protractor/BankingProject/#/manager

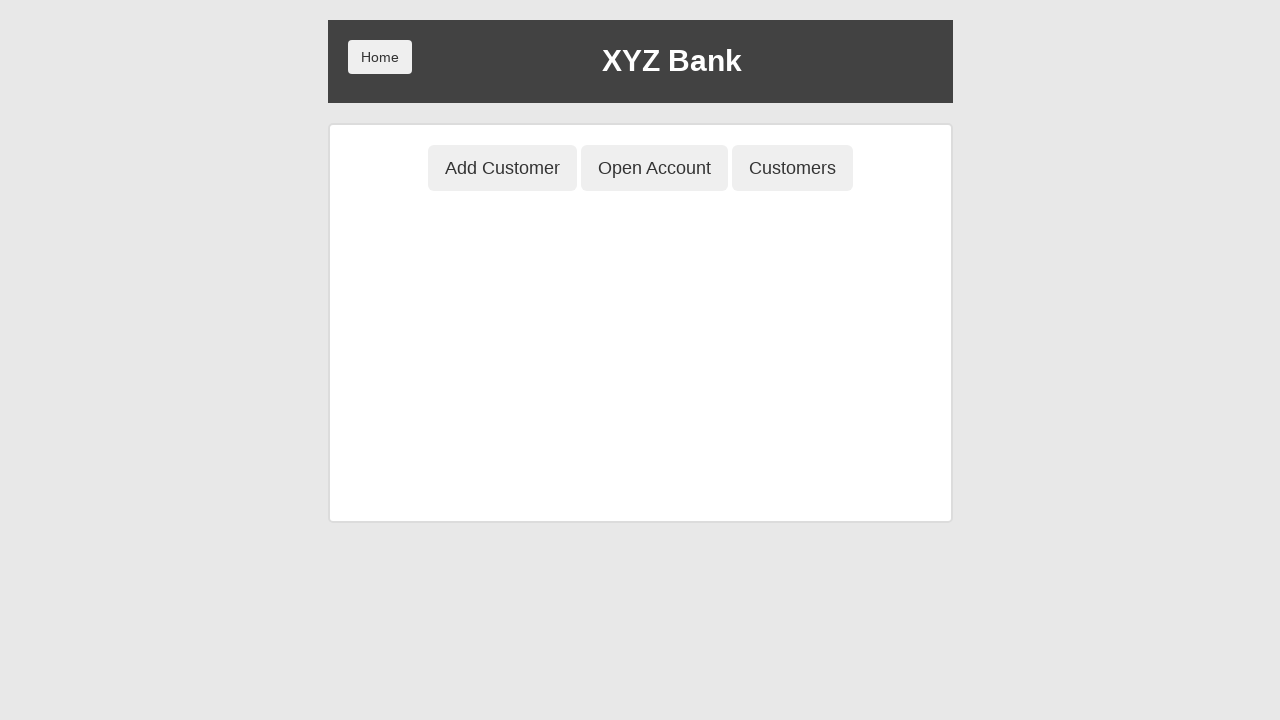

Clicked on Customers tab at (792, 168) on button[ng-class='btnClass3']
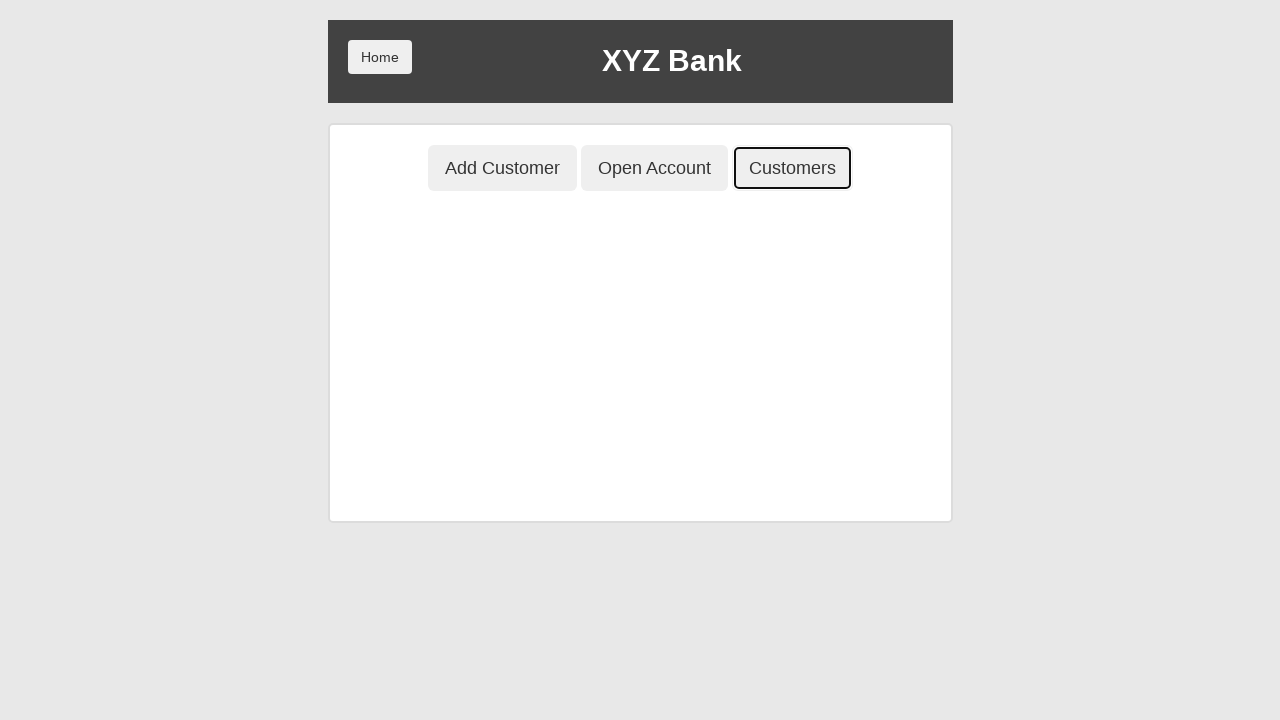

Customer table loaded
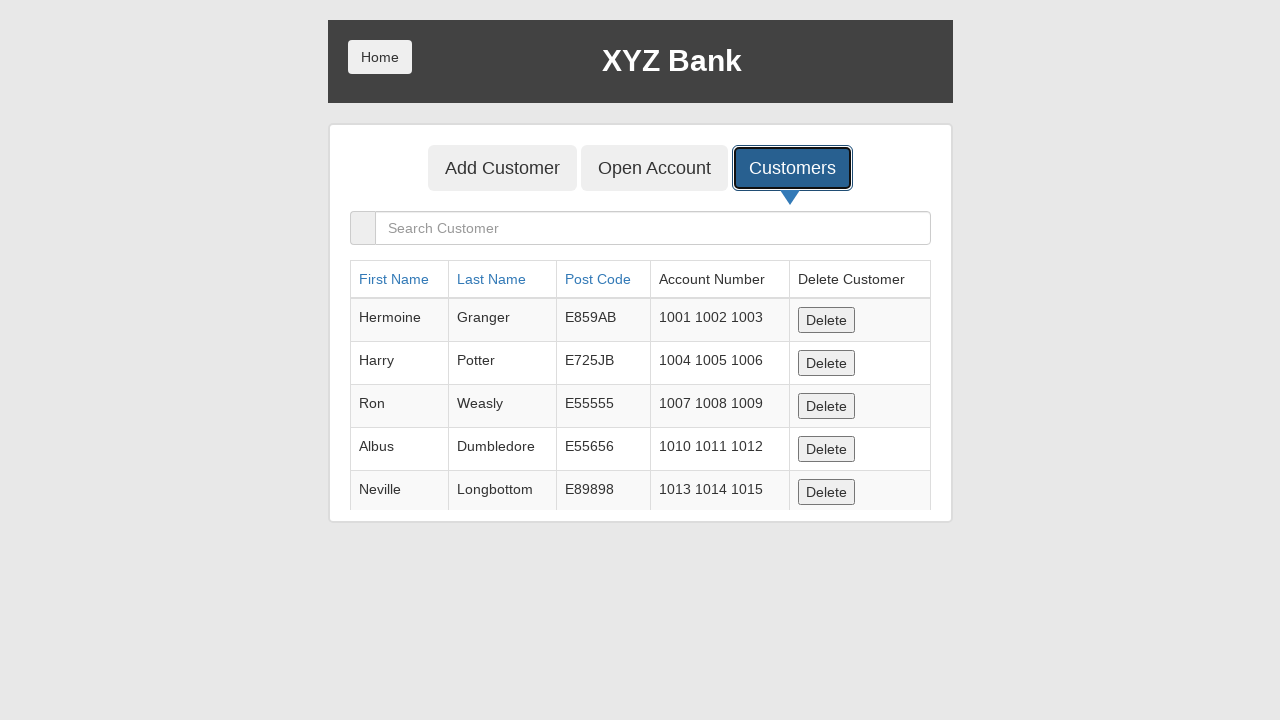

Retrieved 5 customer rows from table
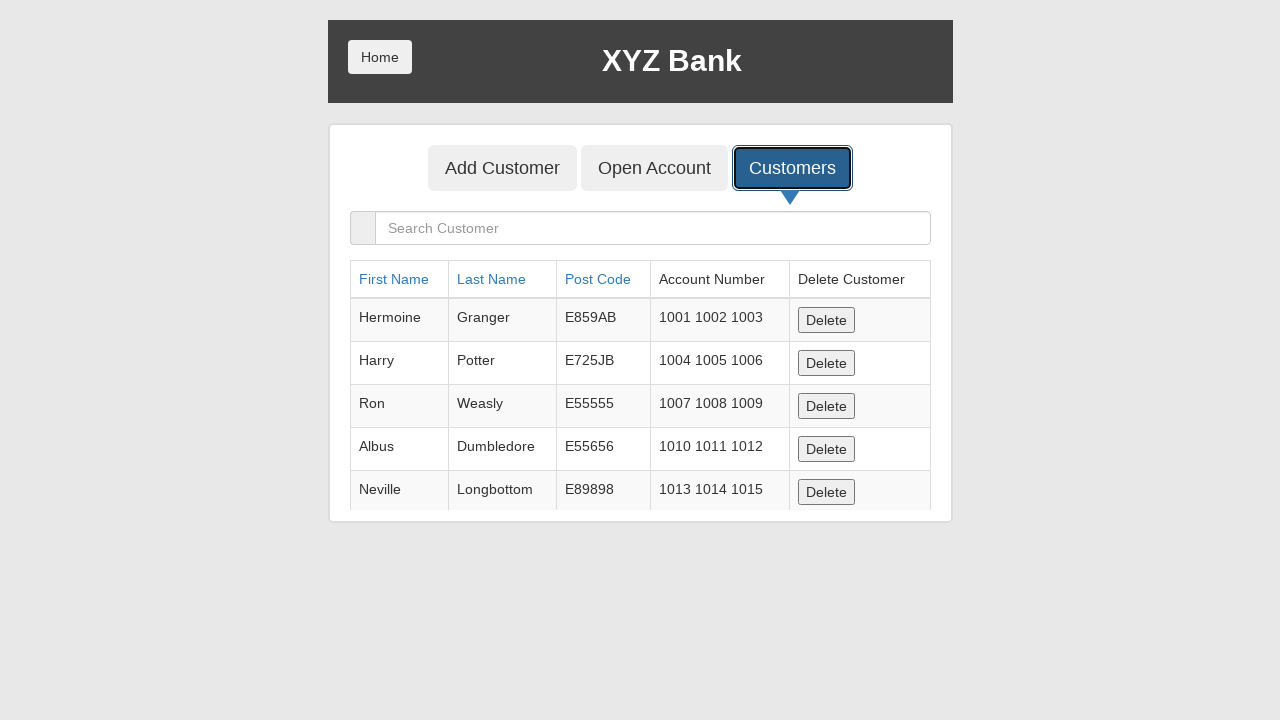

Collected 5 customer names from table
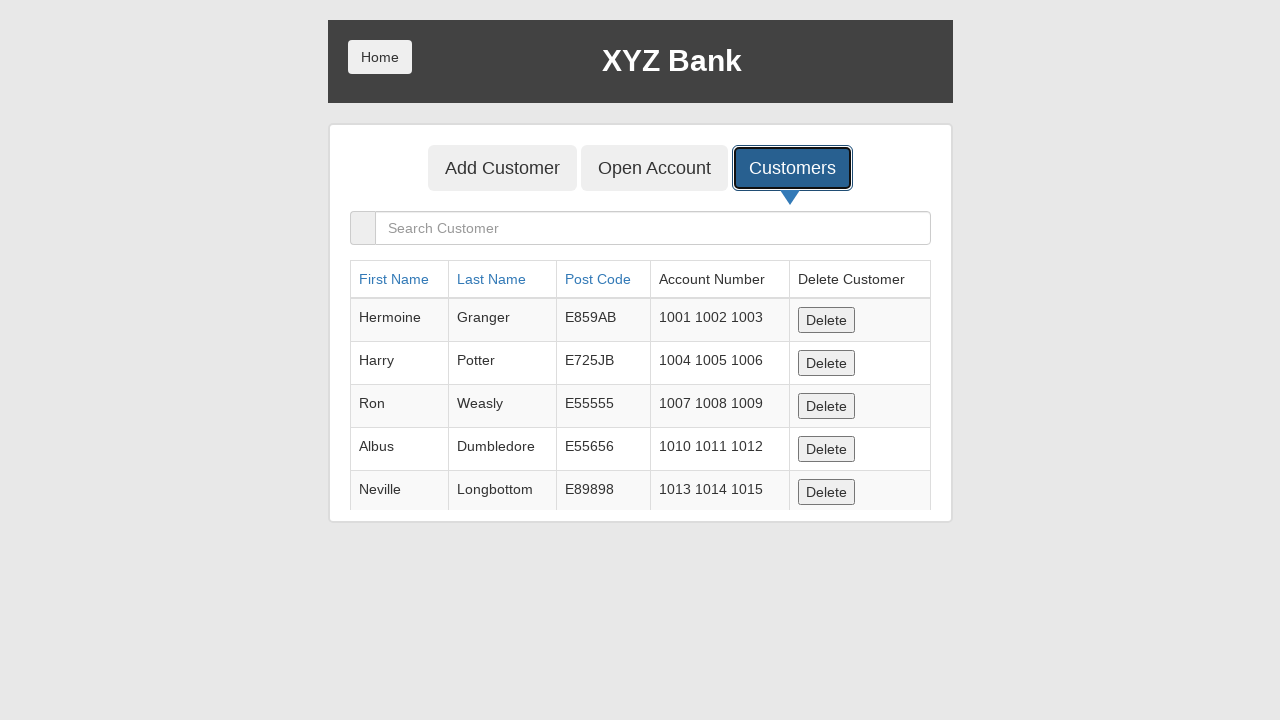

Calculated average name length: 5.60
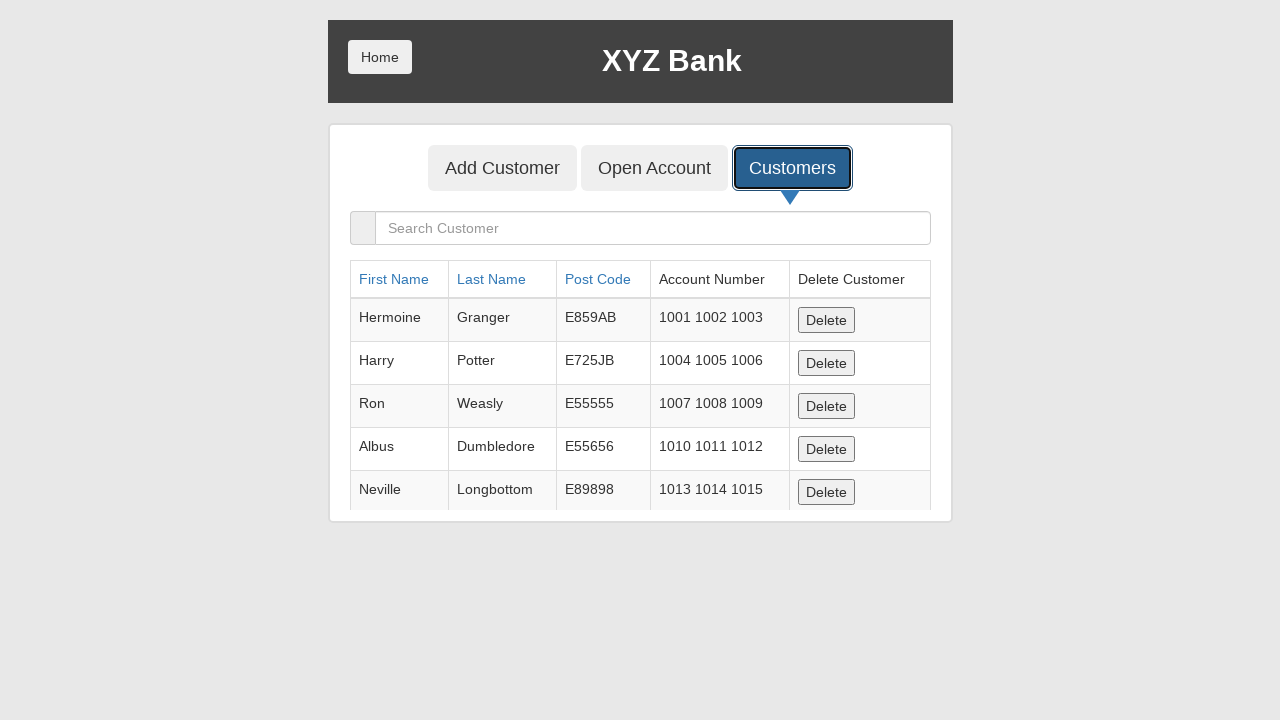

Found closest name to average: 'Harry' (length: 5)
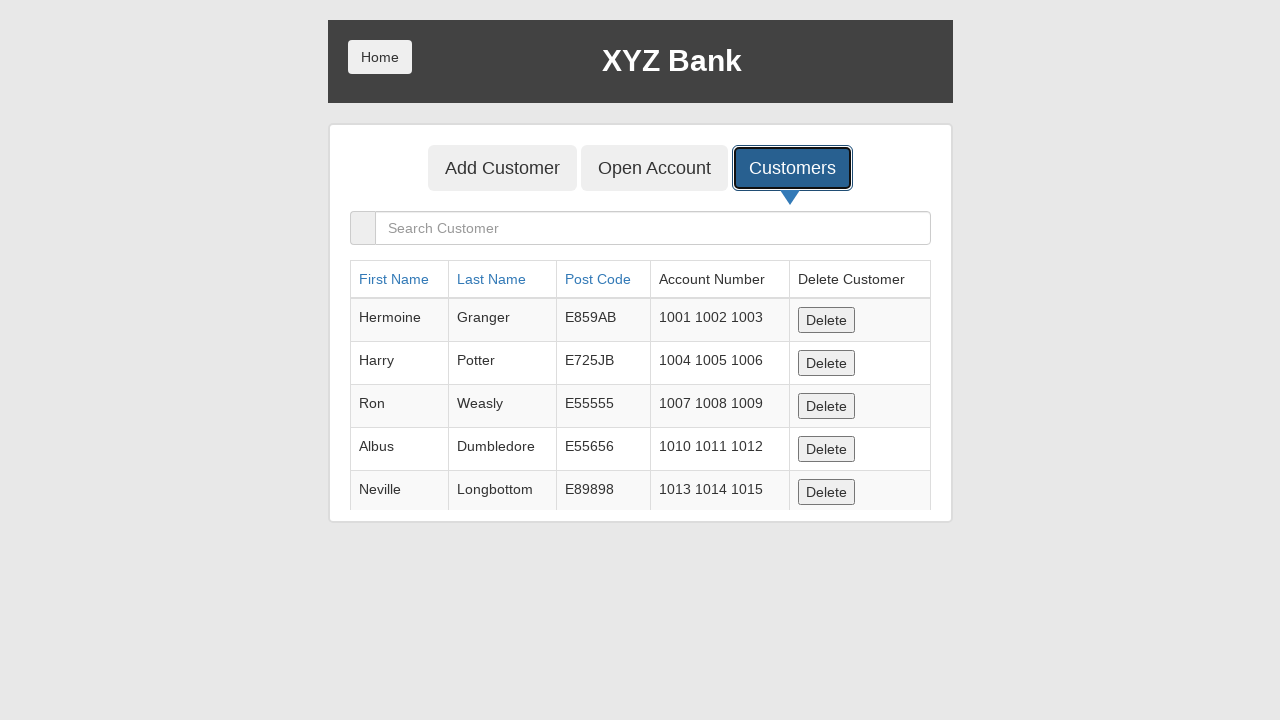

Clicked Delete button for customer 'Harry' at (826, 363) on table.table tbody tr >> nth=1 >> button[ng-click='deleteCust(cust)']
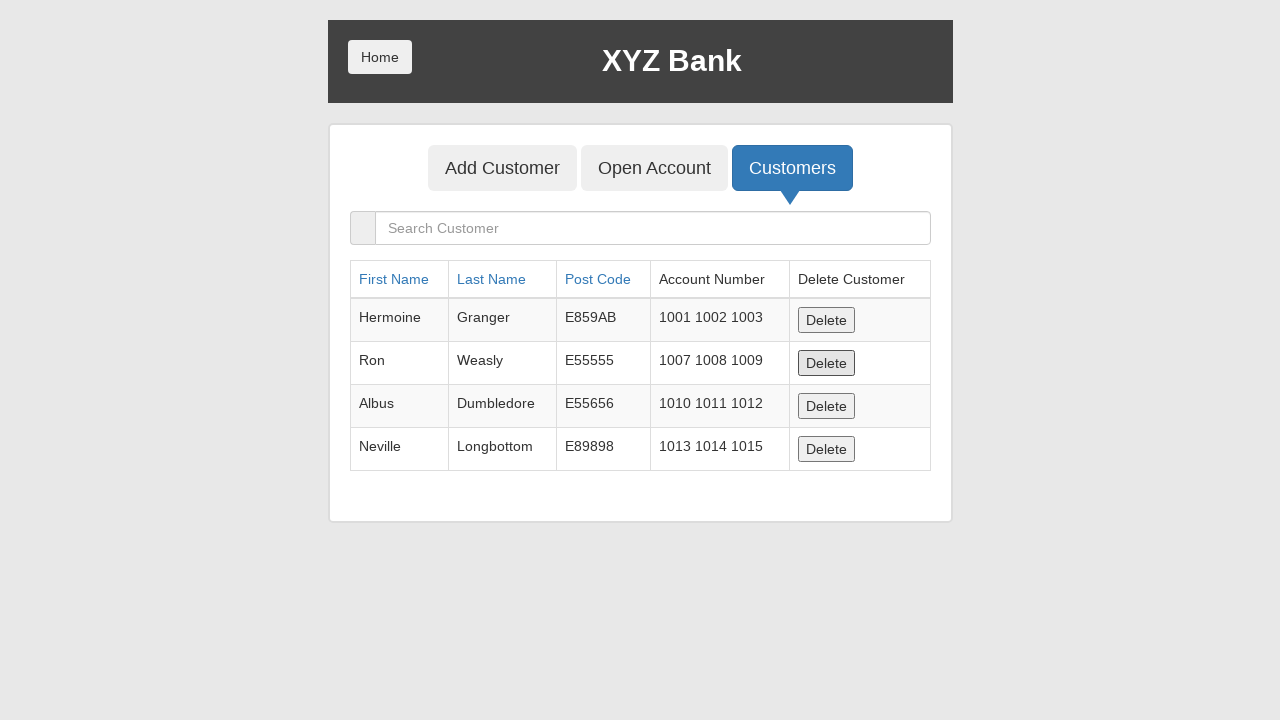

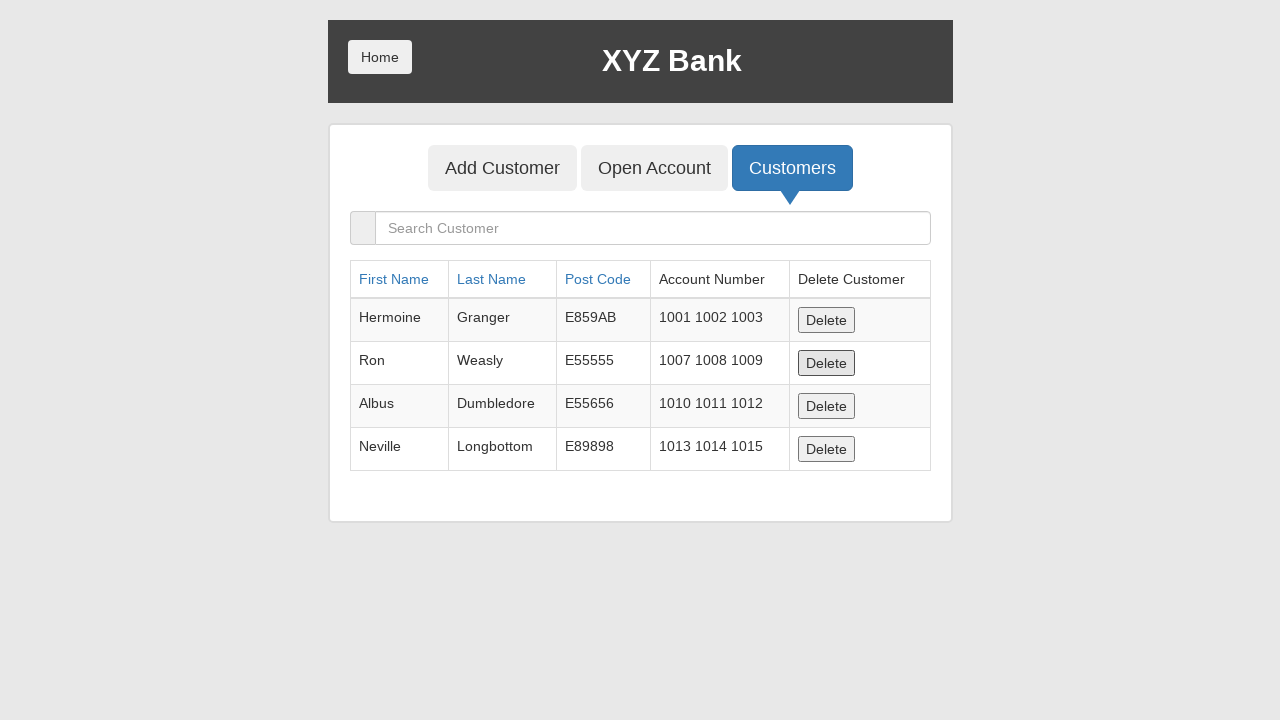